Navigates to the Ampeg homepage and verifies that the URL loaded correctly

Starting URL: https://ampeg.com/index.html

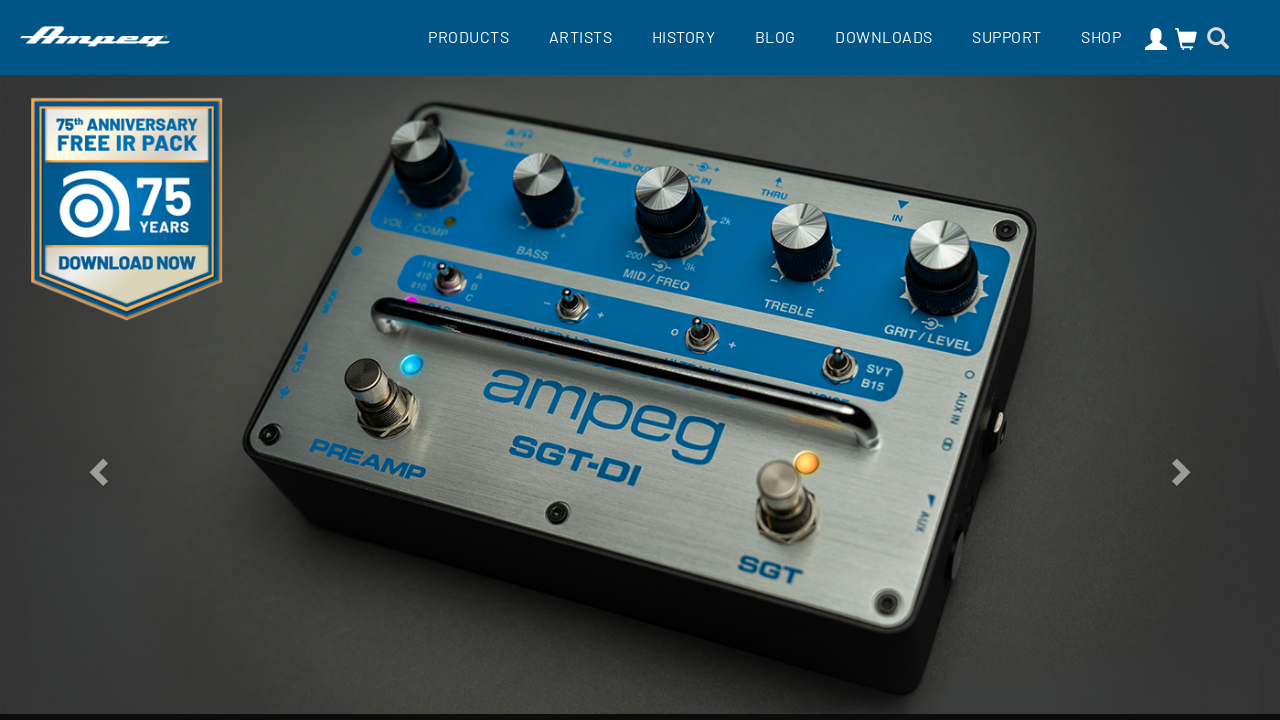

Page loaded completely
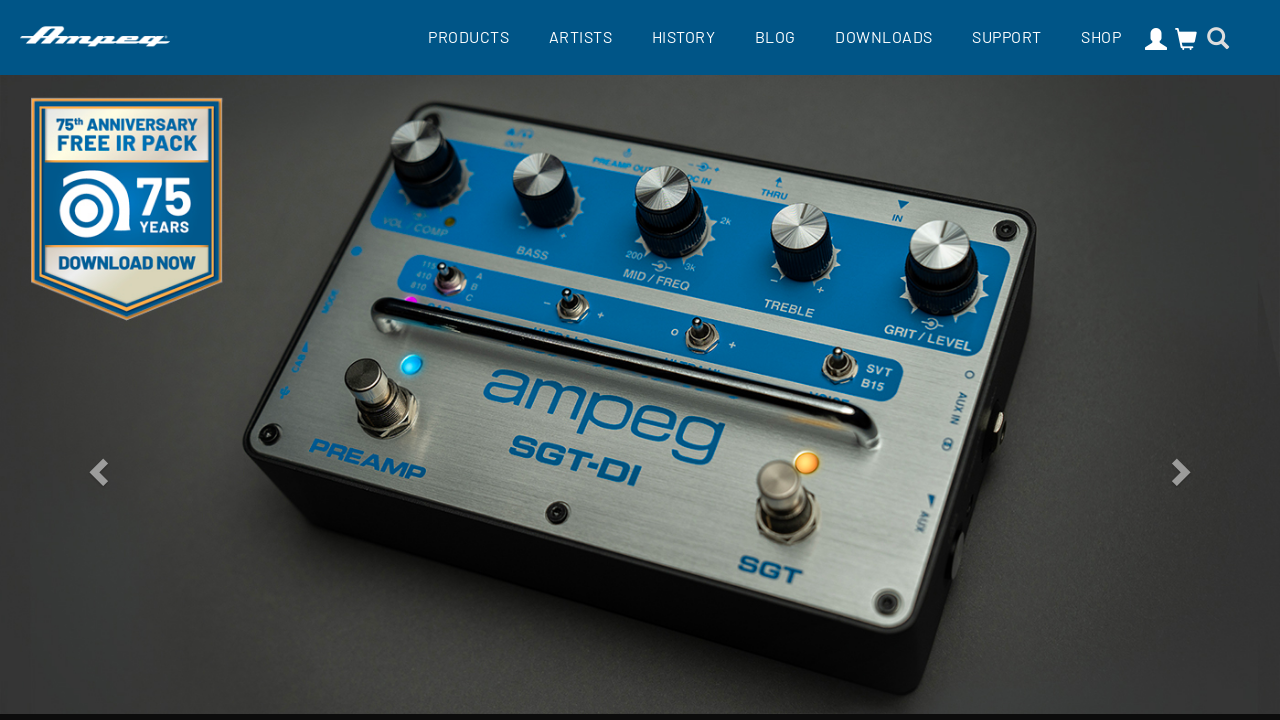

Verified current URL is https://ampeg.com/index.html
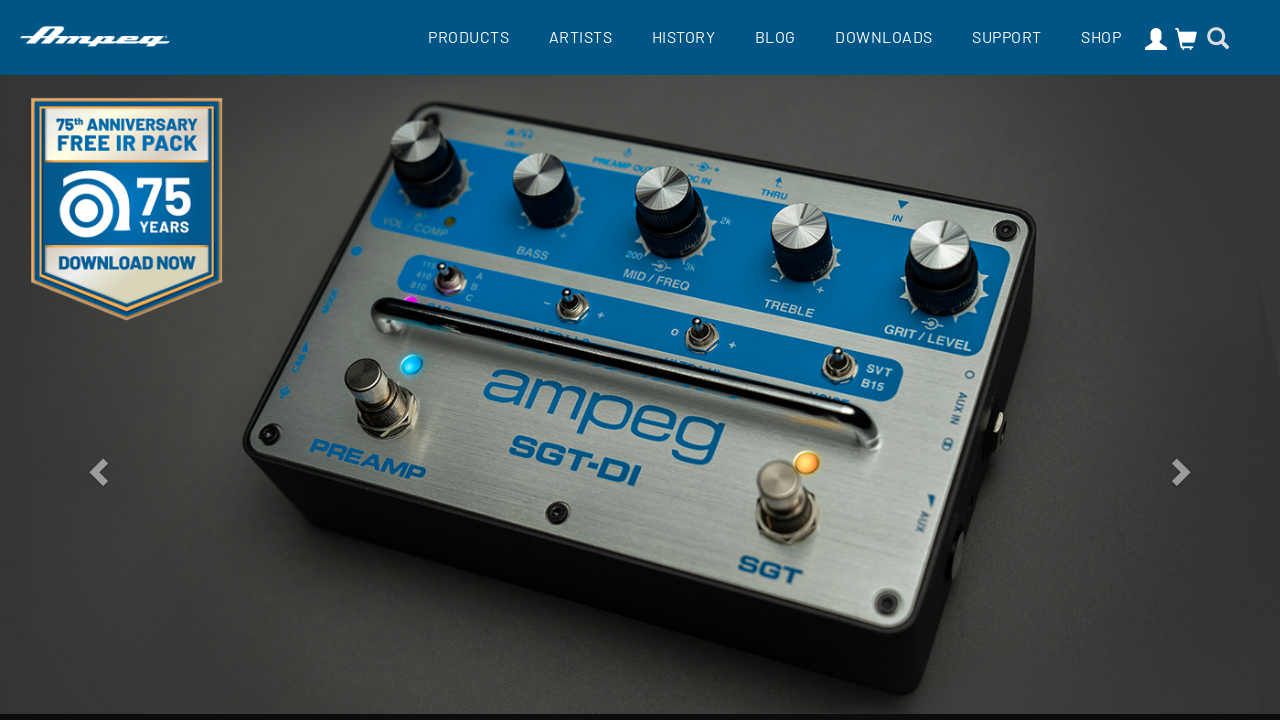

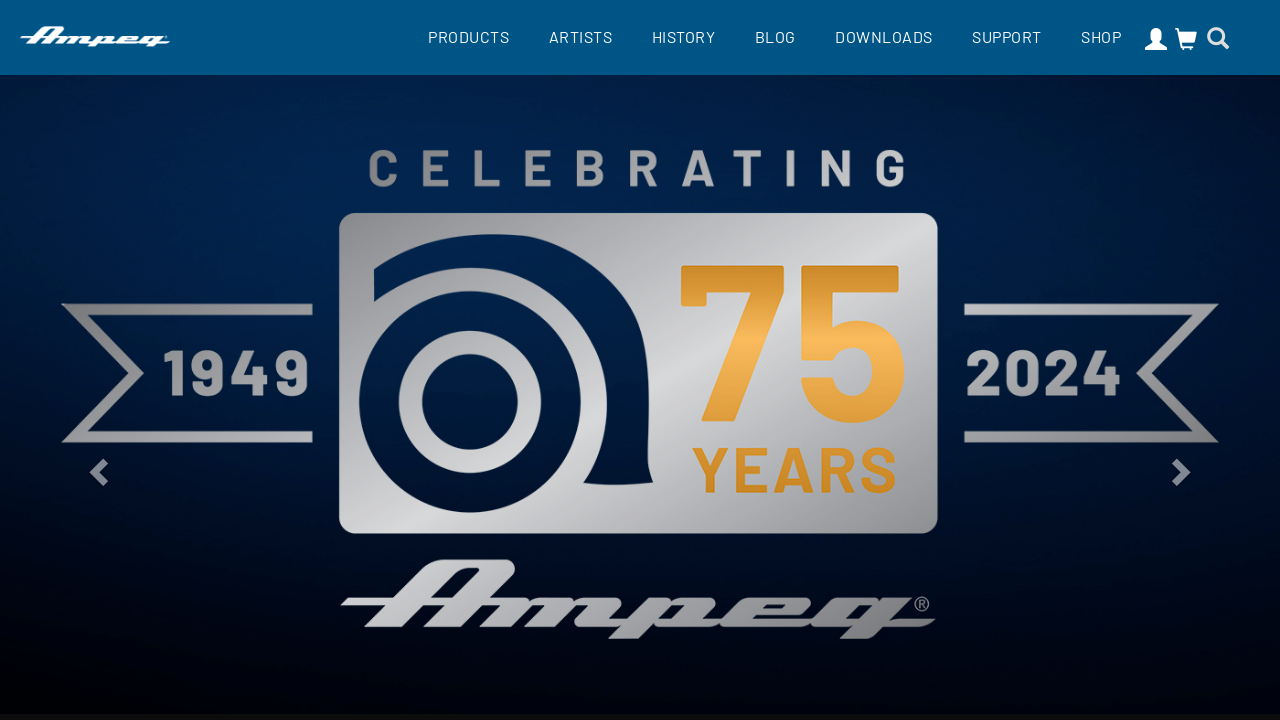